Tests the E-Prime checker by entering the word "add" and verifying the word count displays as 1

Starting URL: https://exploratorytestingacademy.com/app/

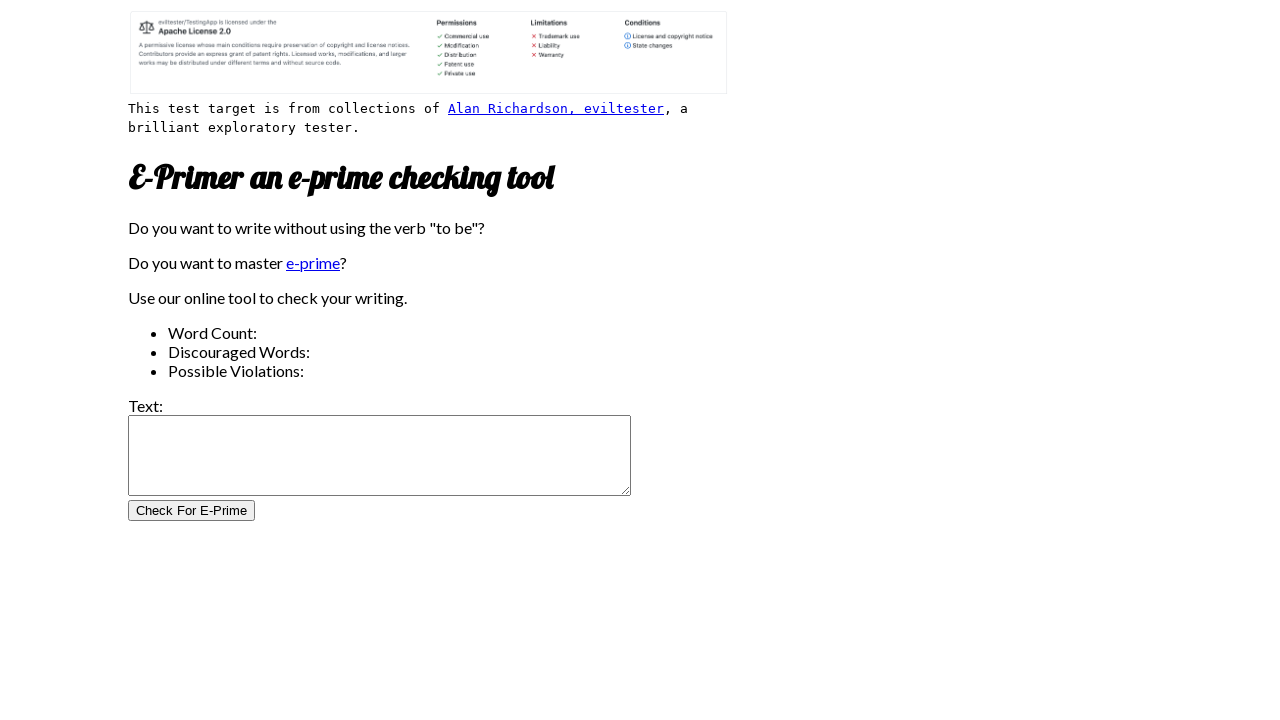

Clicked on the text input field at (380, 456) on internal:role=textbox[name="Text:"i]
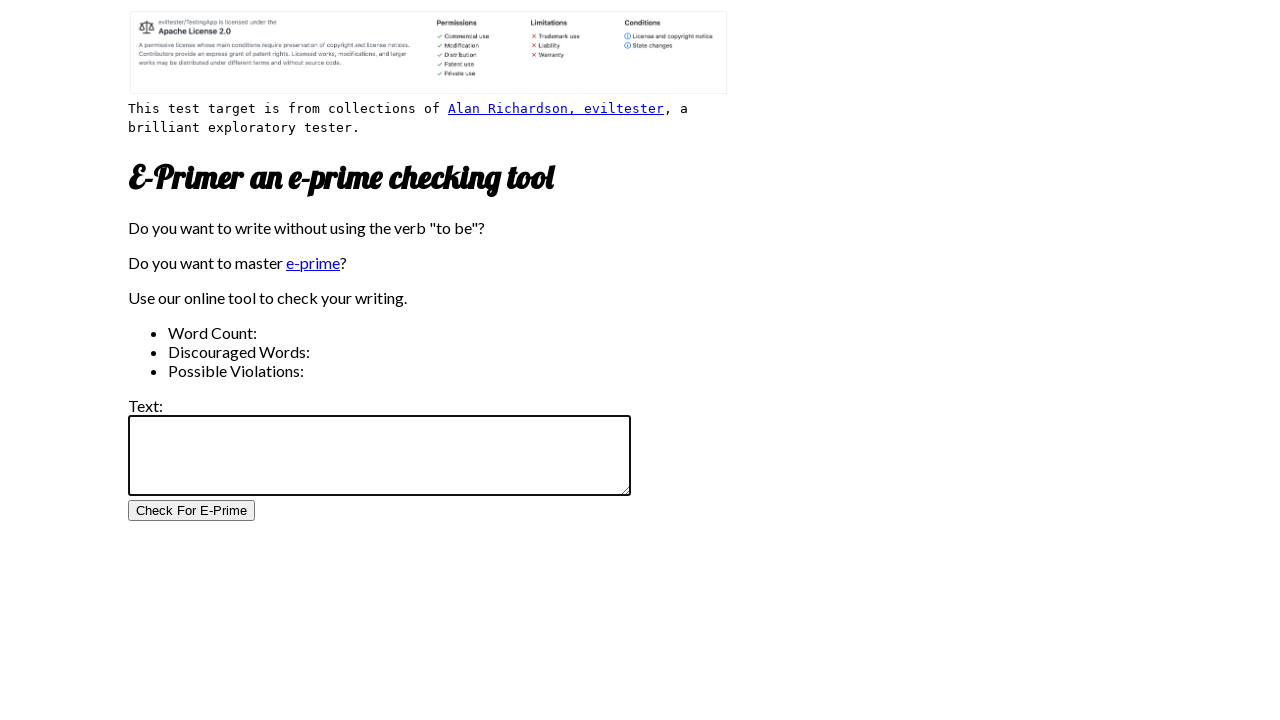

Filled text input field with 'add' on internal:role=textbox[name="Text:"i]
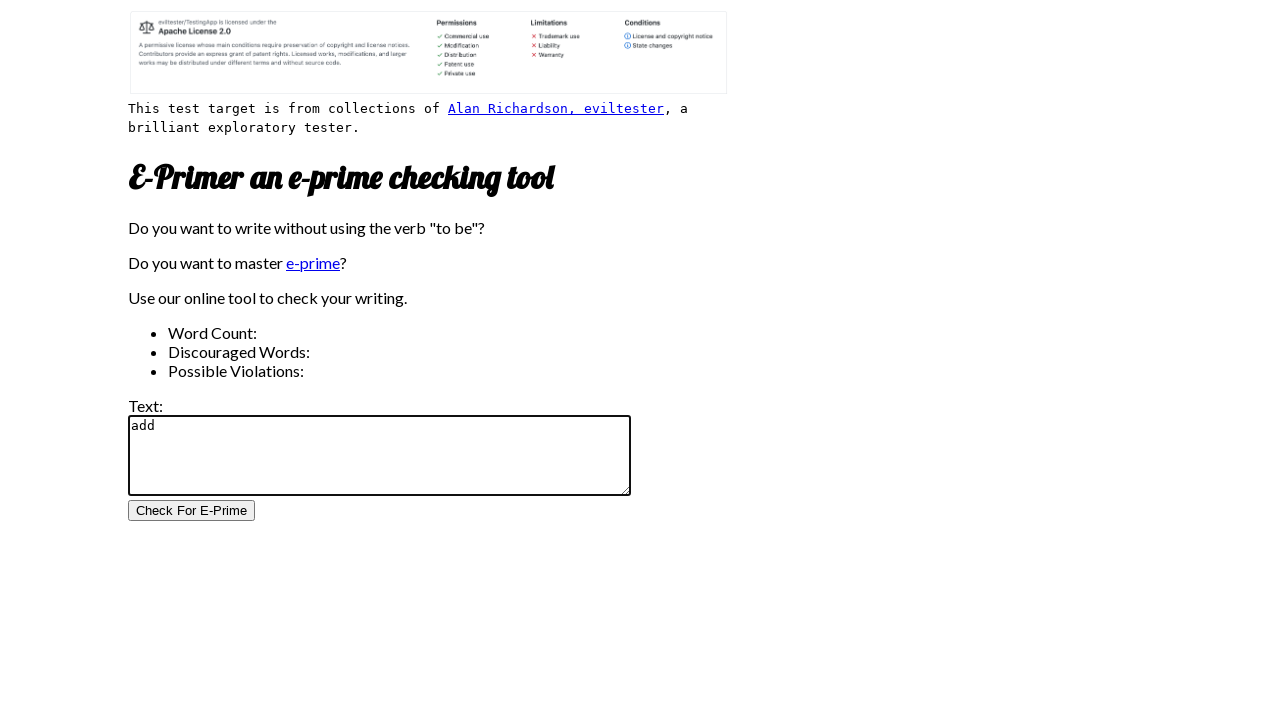

Clicked the 'Check For E-Prime' button at (192, 511) on internal:role=button[name="Check For E-Prime"i]
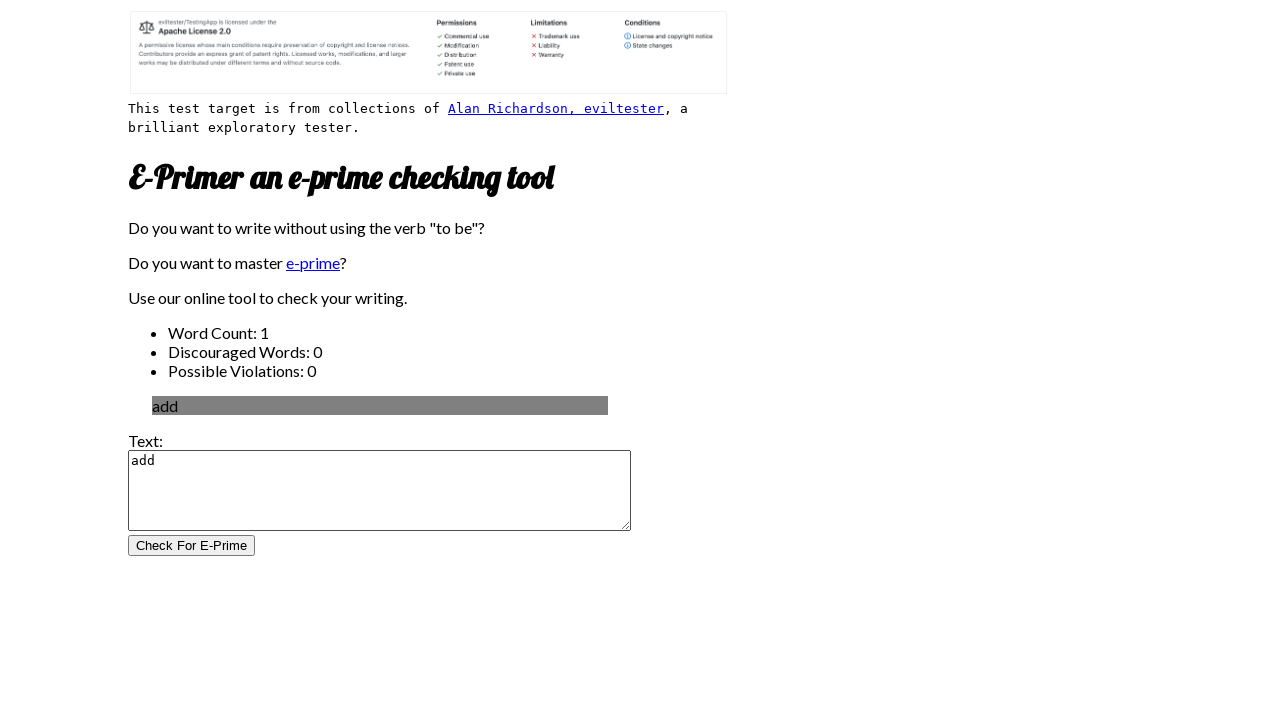

Verified word count displays as 1
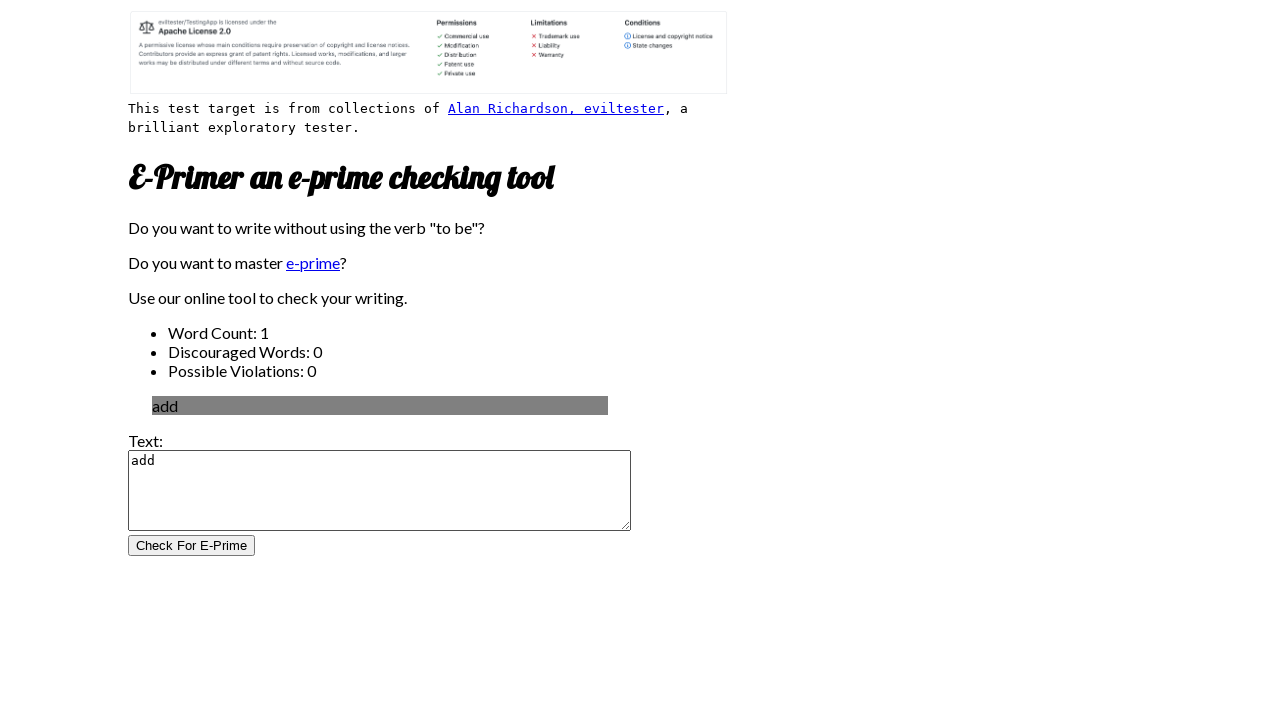

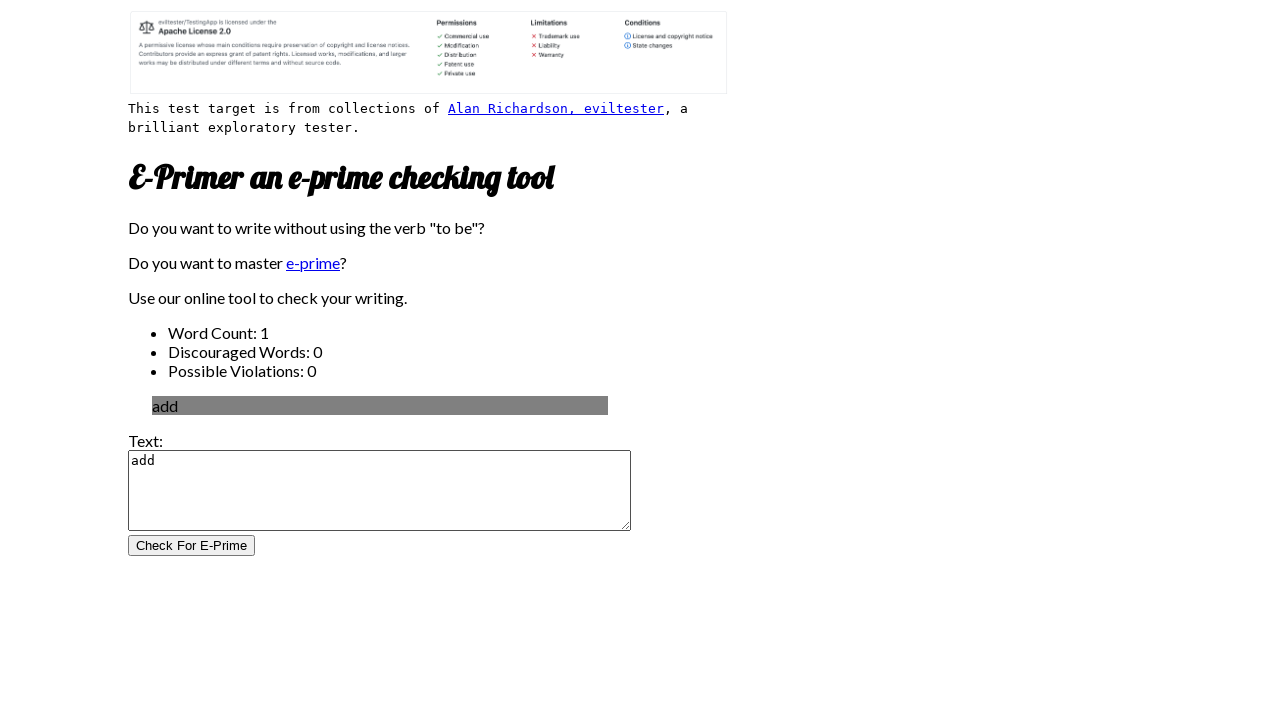